Tests radio button functionality by checking display status, enabled state, and selection behavior for Yes, Impressive, and No options

Starting URL: https://demoqa.com/radio-button

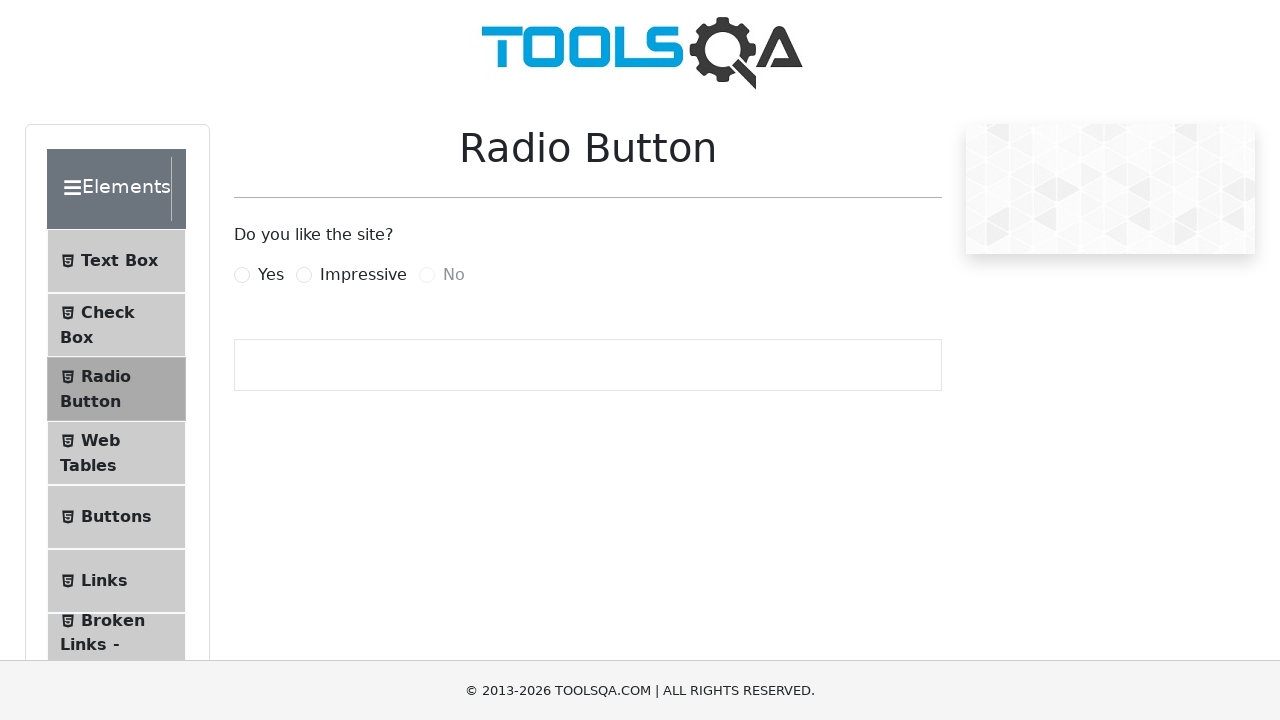

Located all radio button labels
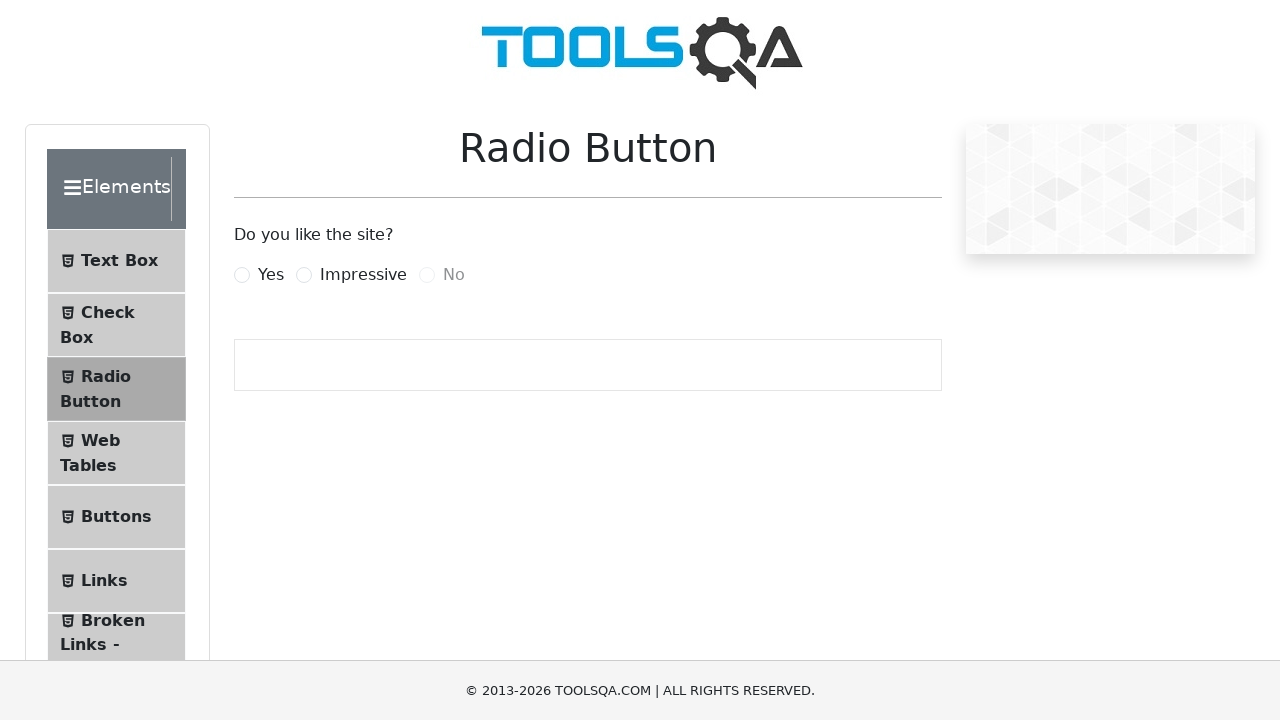

Located all radio button input elements
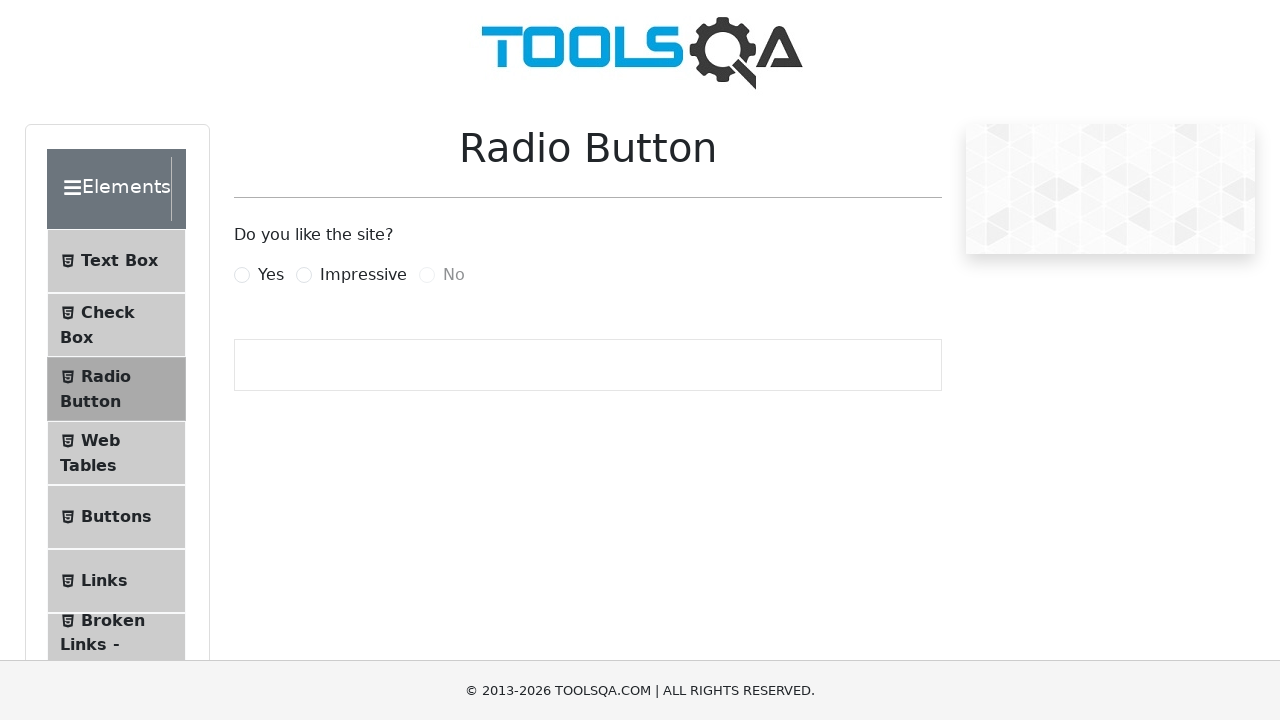

Checked enabled state of a radio button
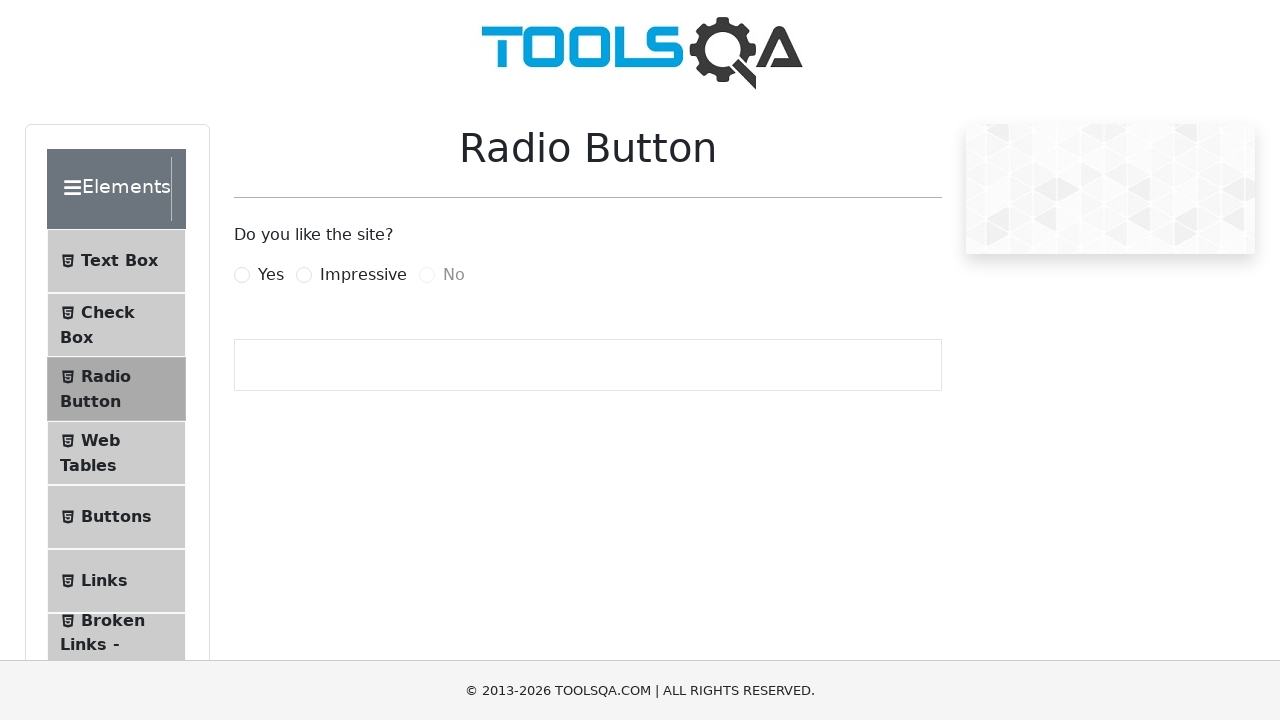

Checked enabled state of a radio button
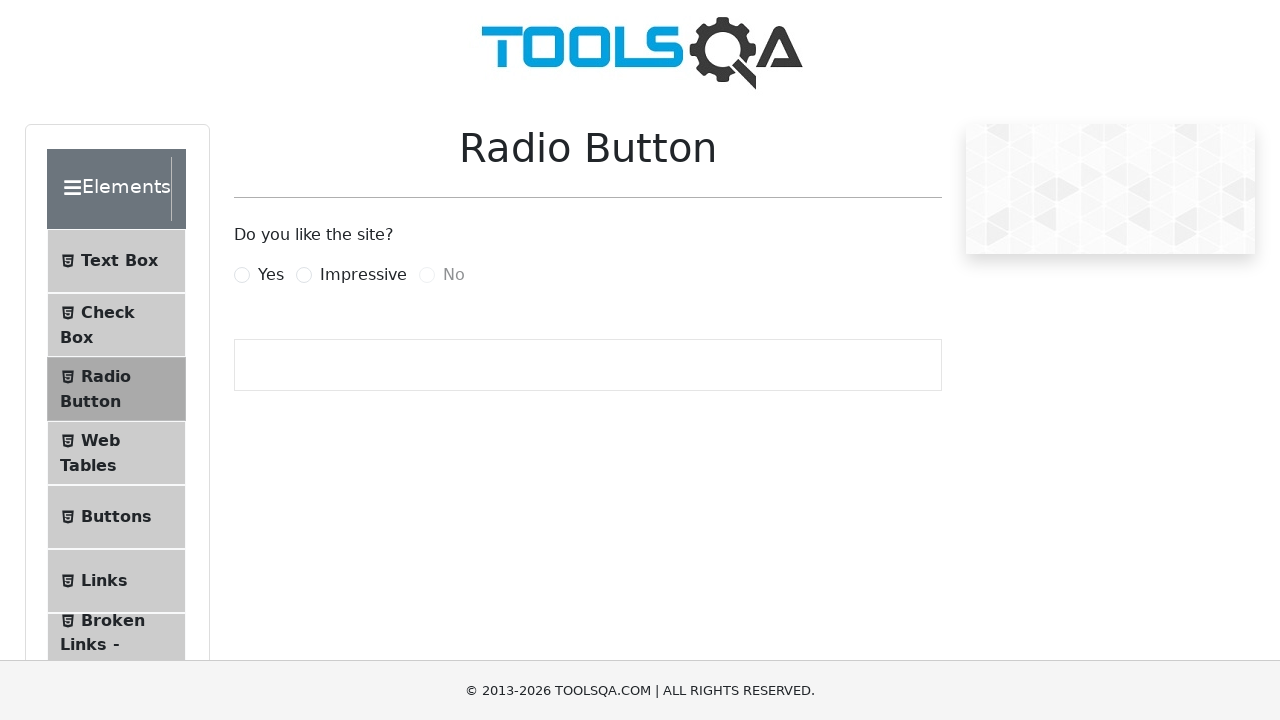

Checked enabled state of a radio button
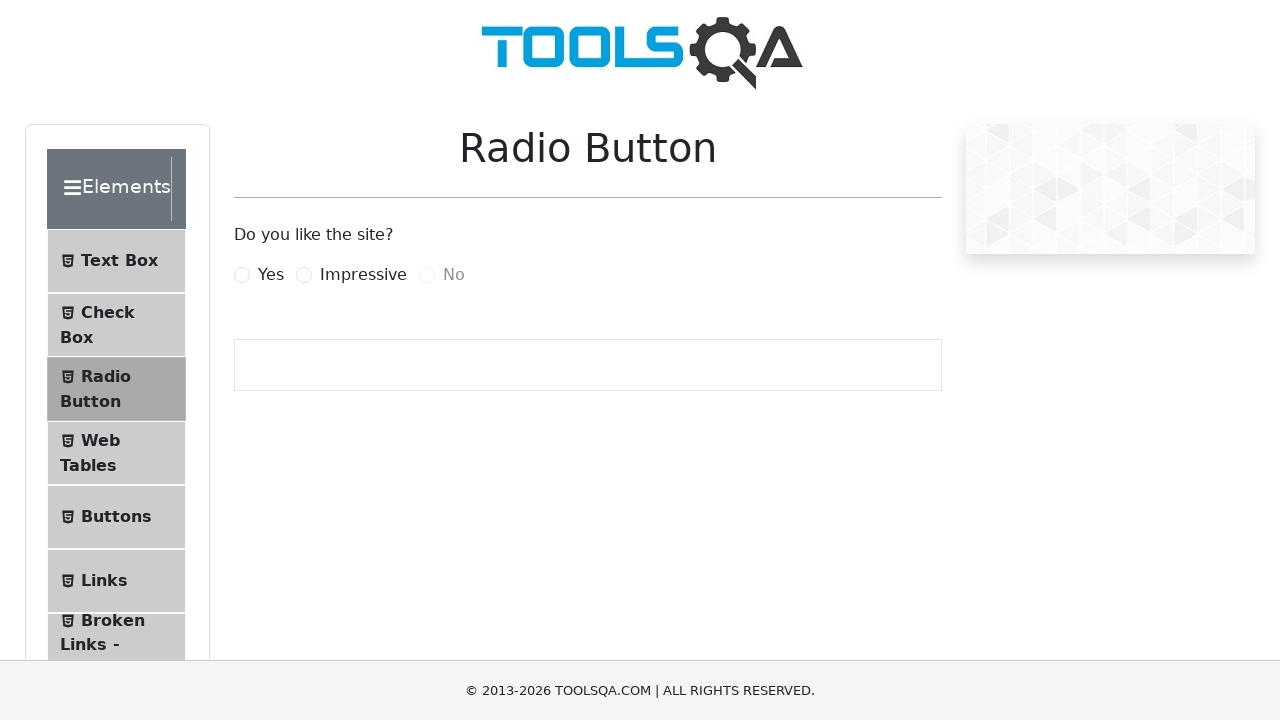

Clicked Yes radio button label at (271, 275) on label[for='yesRadio']
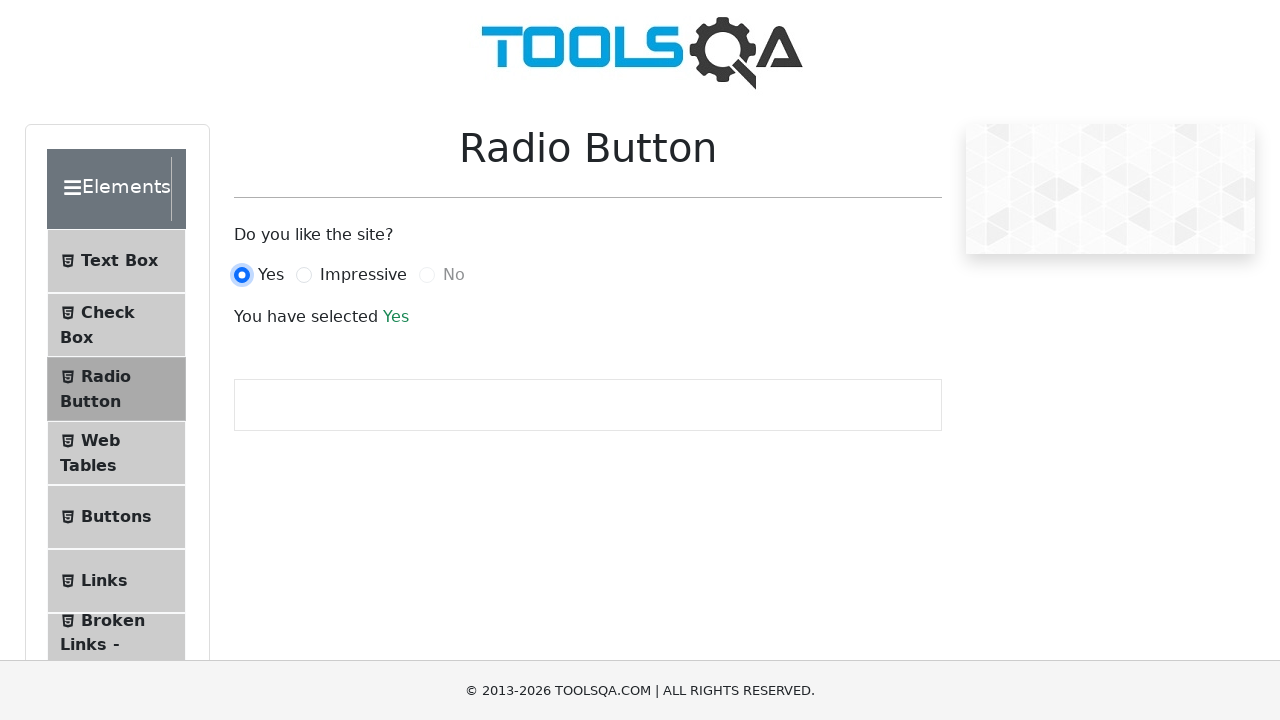

Located Yes radio button element
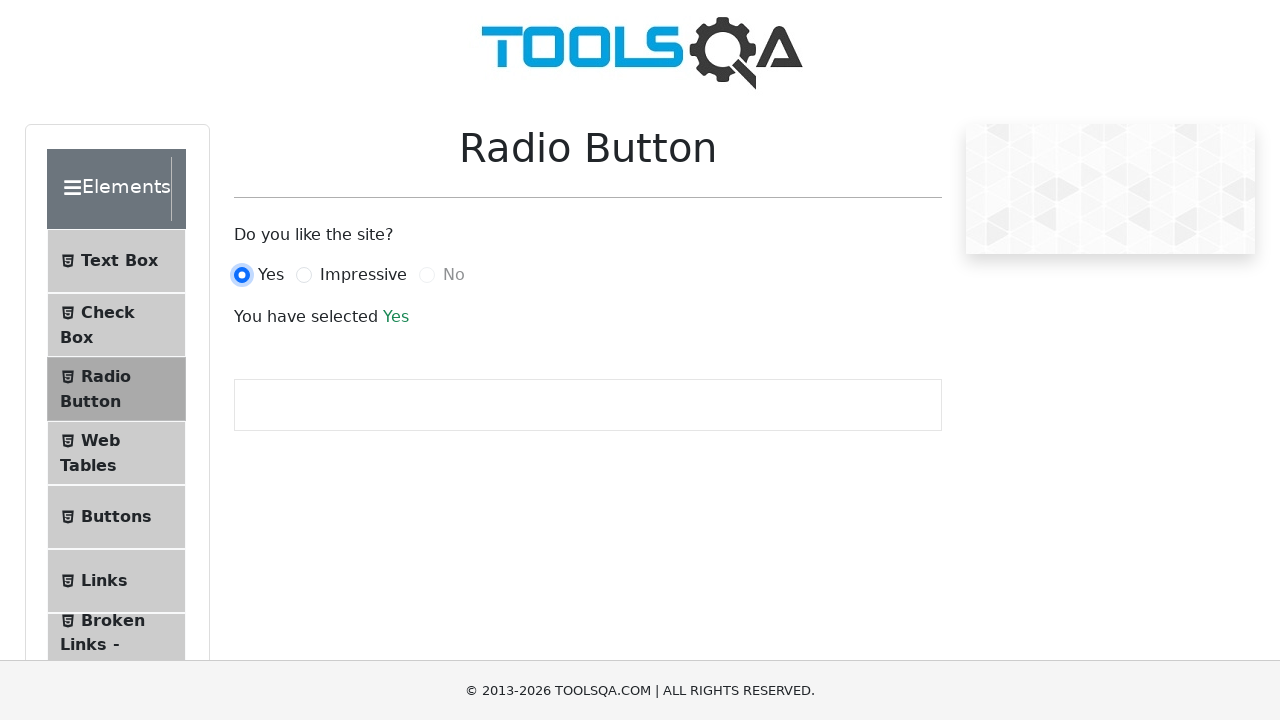

Verified Yes radio button is selected
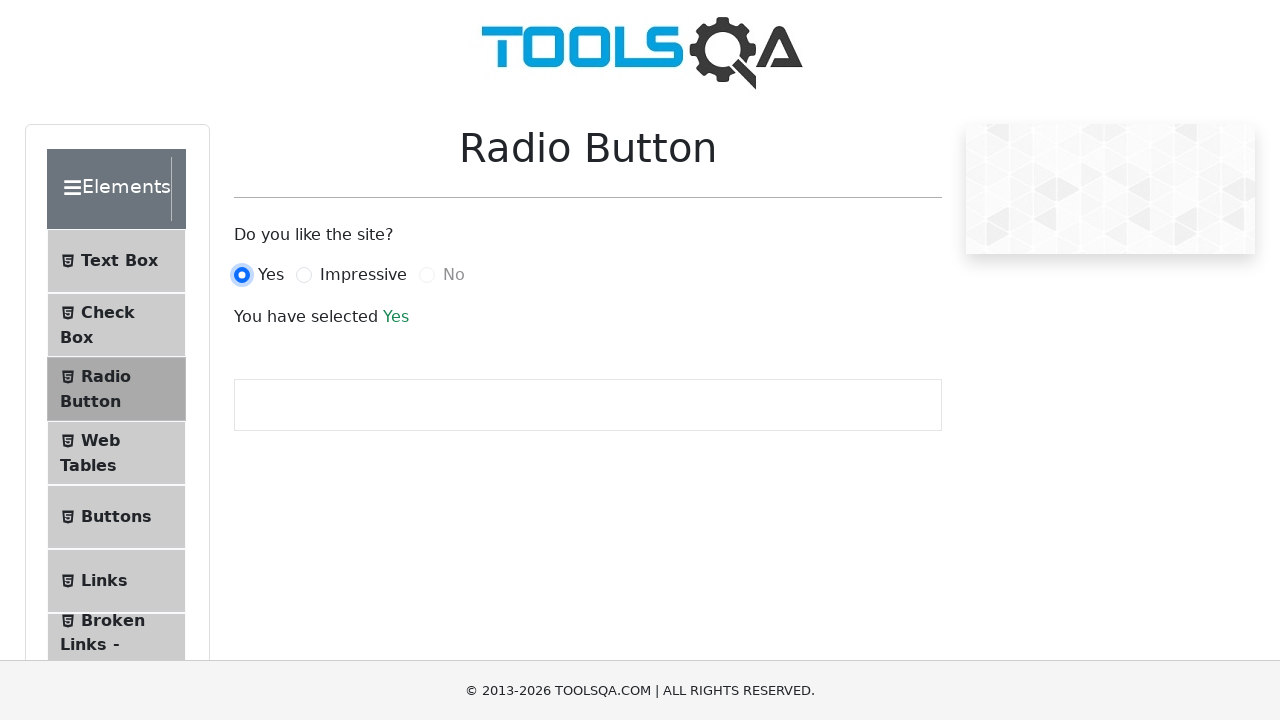

Clicked Impressive radio button label at (363, 275) on label[for='impressiveRadio']
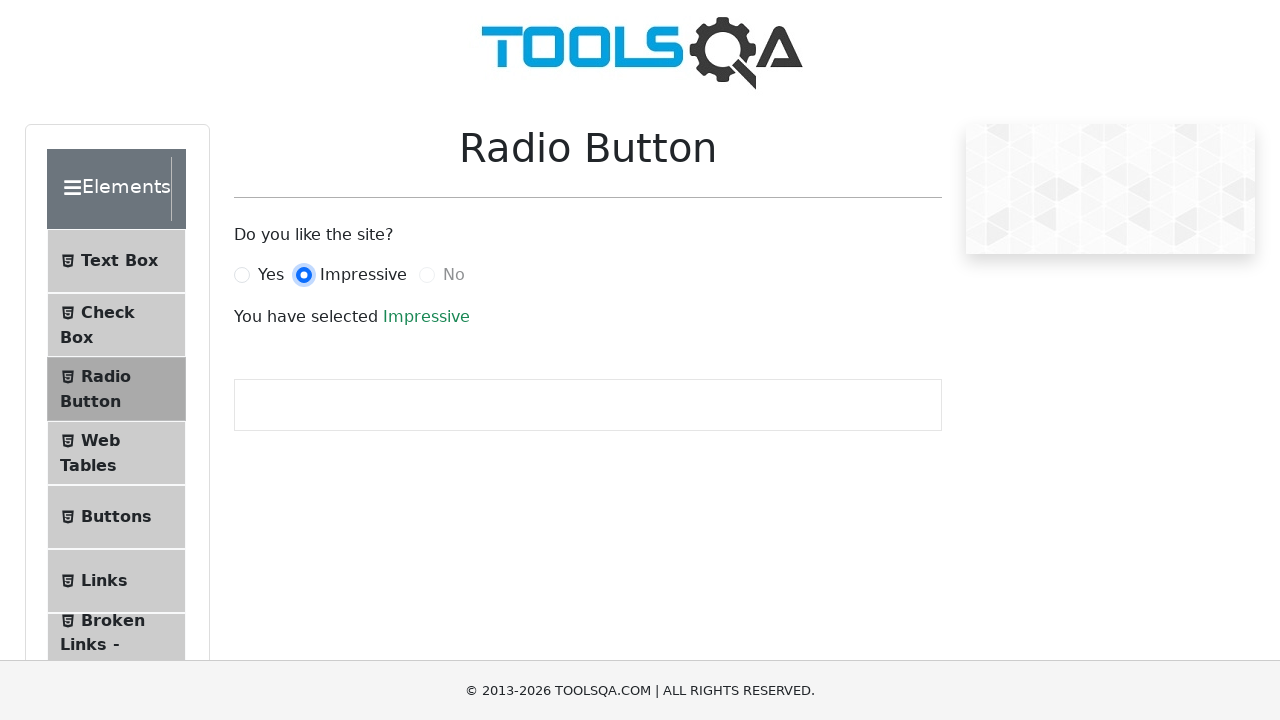

Located Impressive radio button element
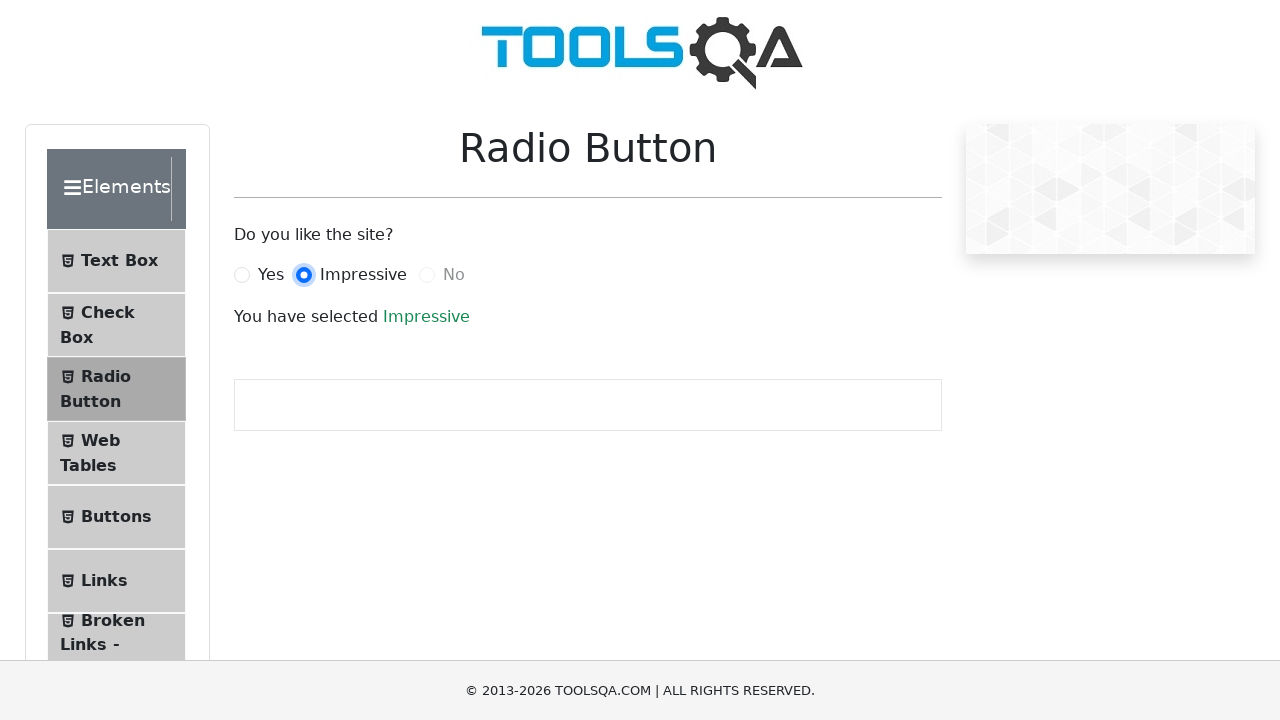

Verified Impressive radio button is selected
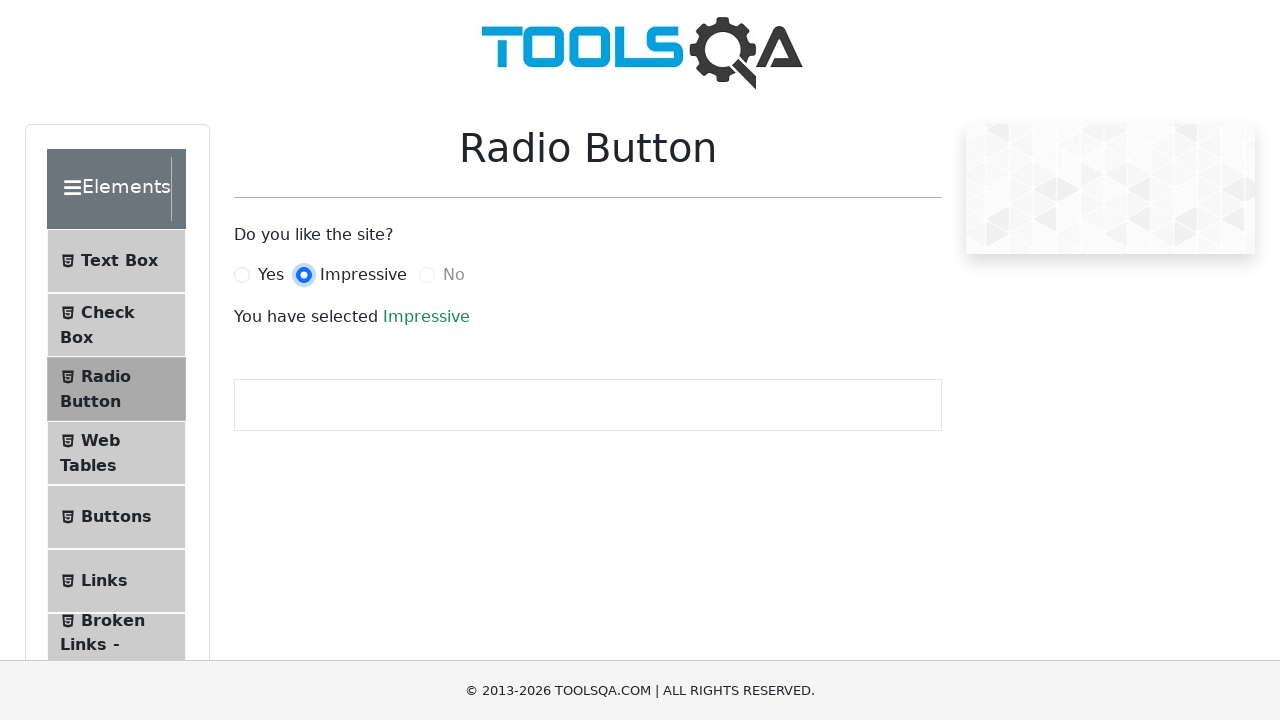

Attempted to click No radio button label (disabled) with force=True at (454, 275) on label[for='noRadio']
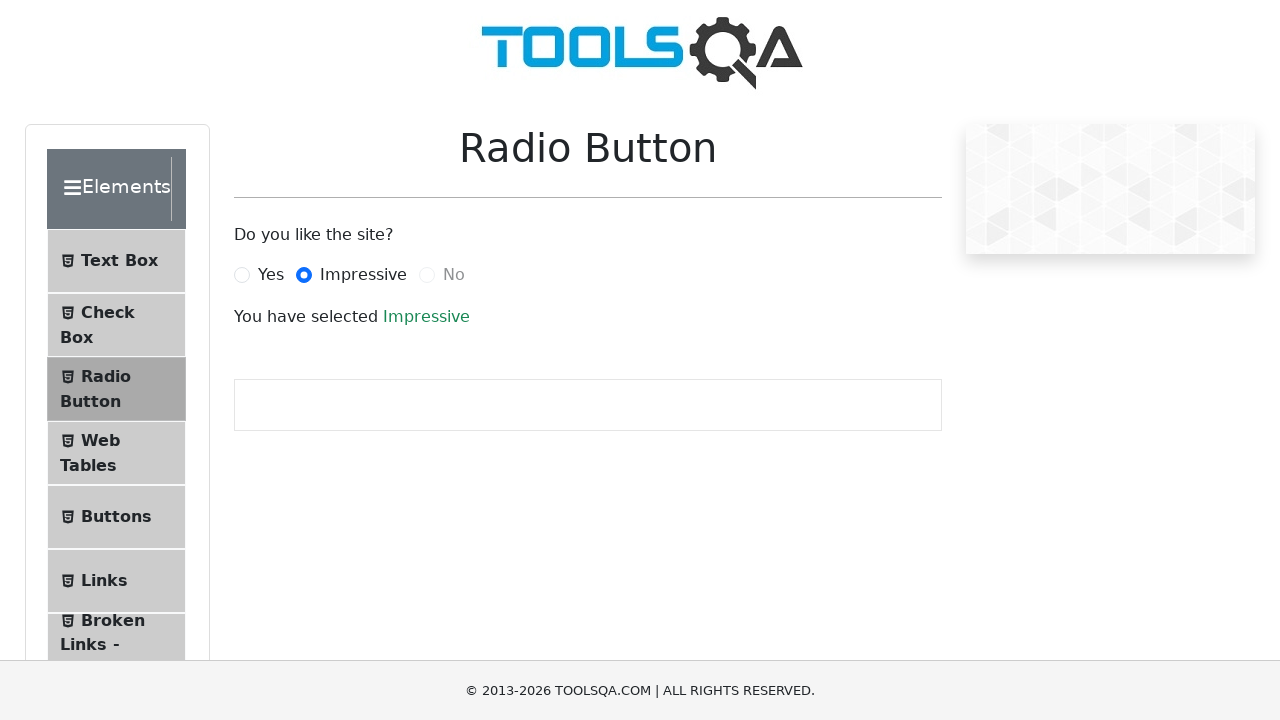

Located No radio button element
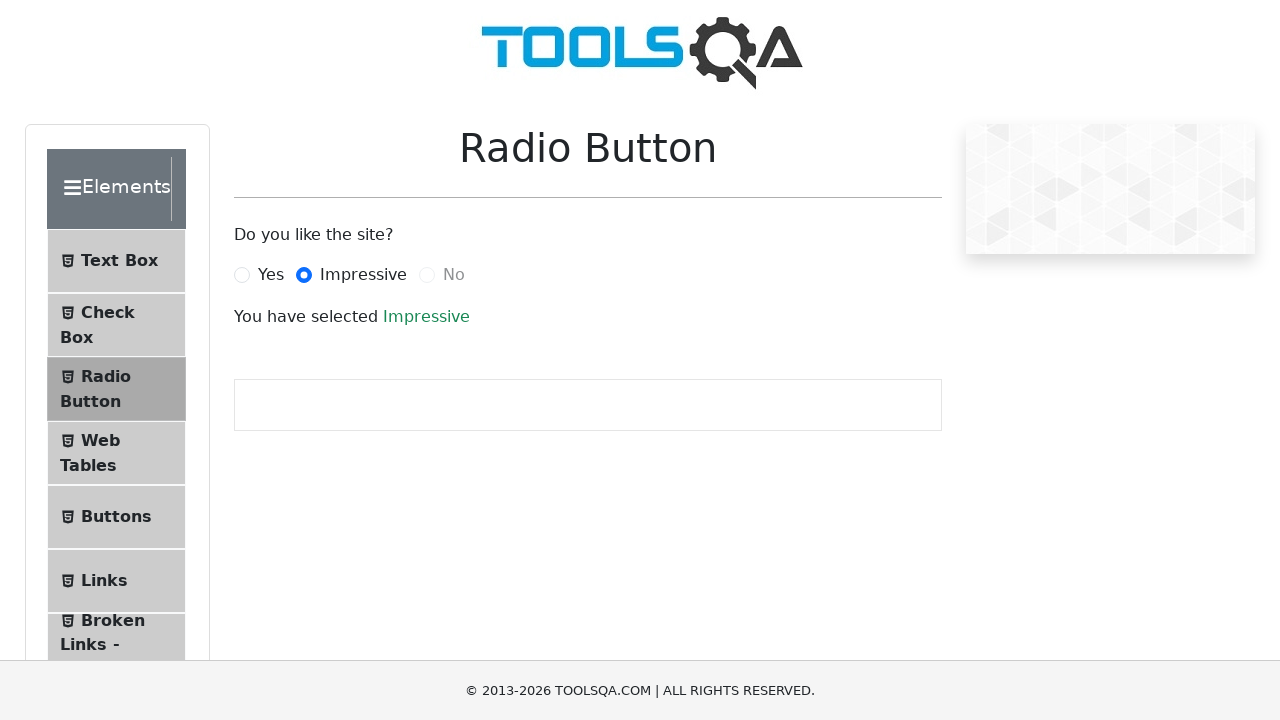

Verified No radio button selection status
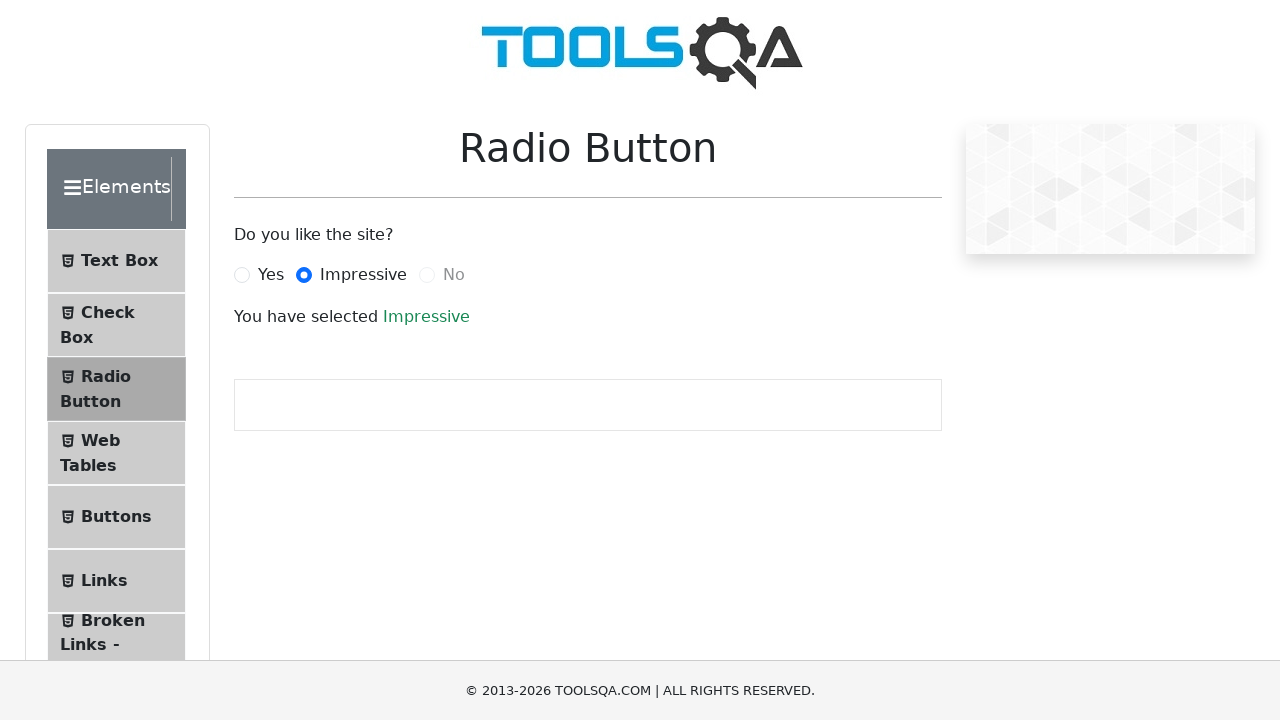

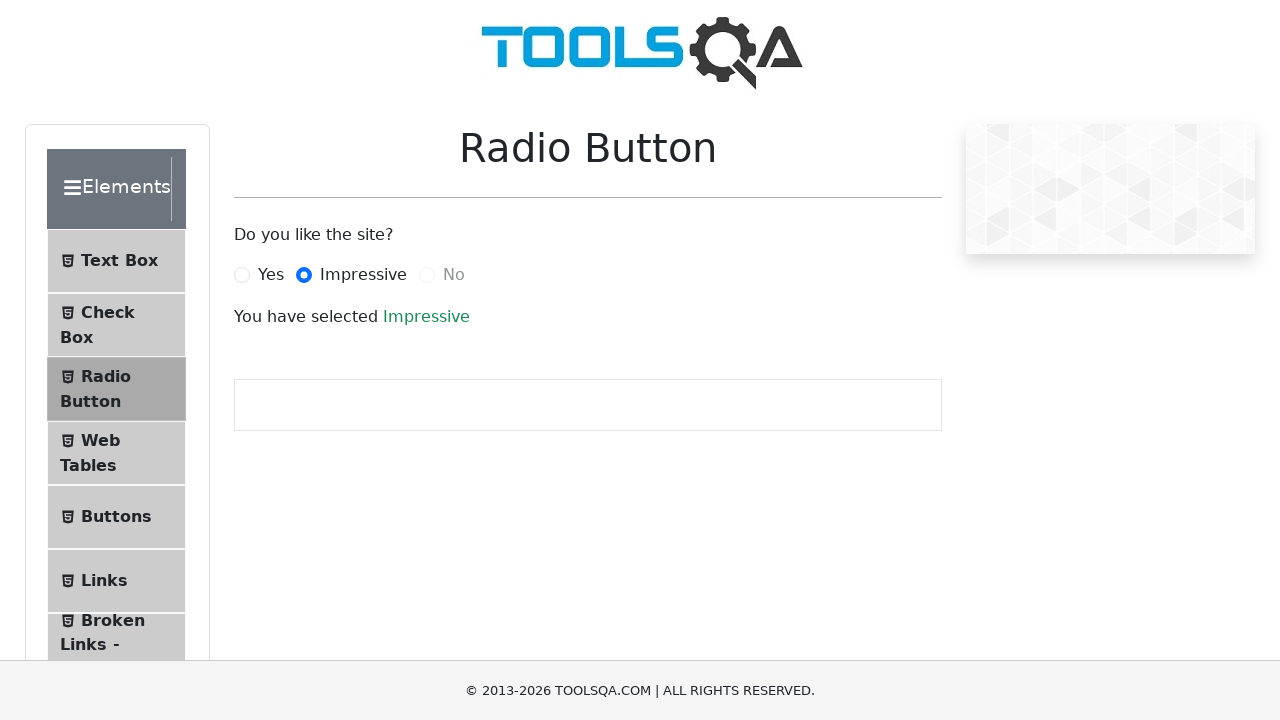